Navigates to a website and verifies that anchor links are present on the page by waiting for them to load.

Starting URL: http://www.zlti.com

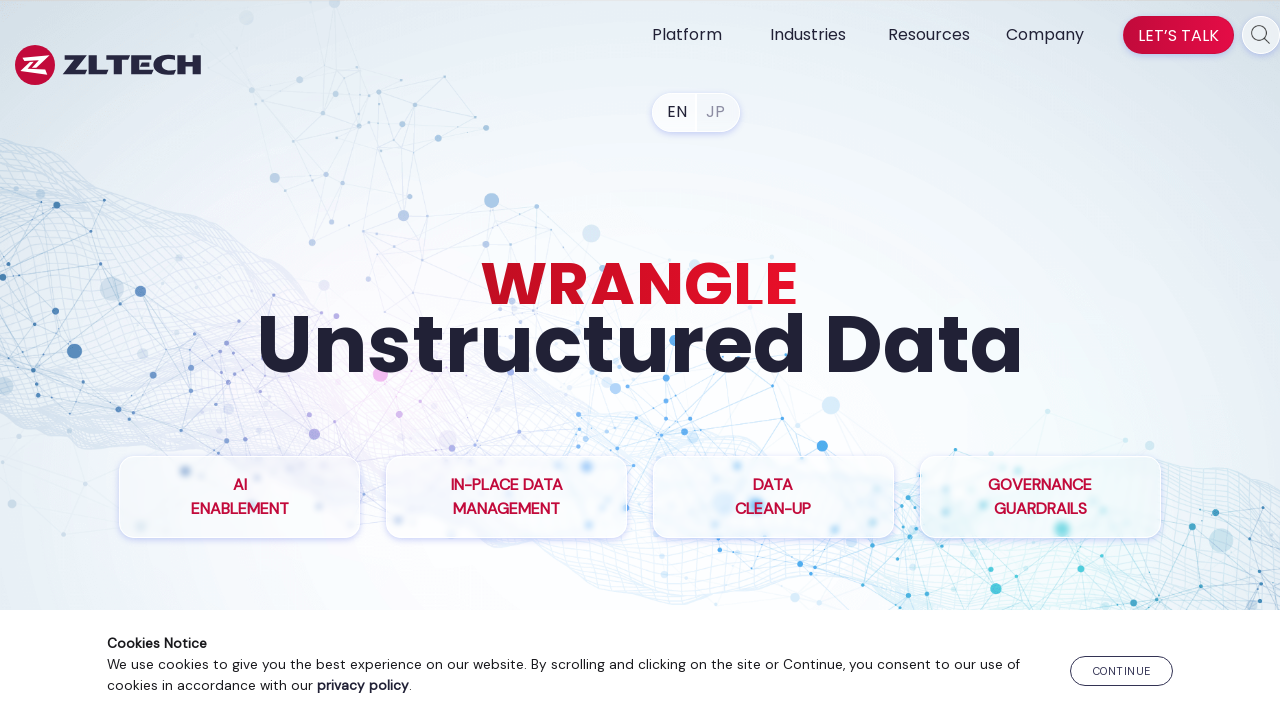

Navigated to http://www.zlti.com
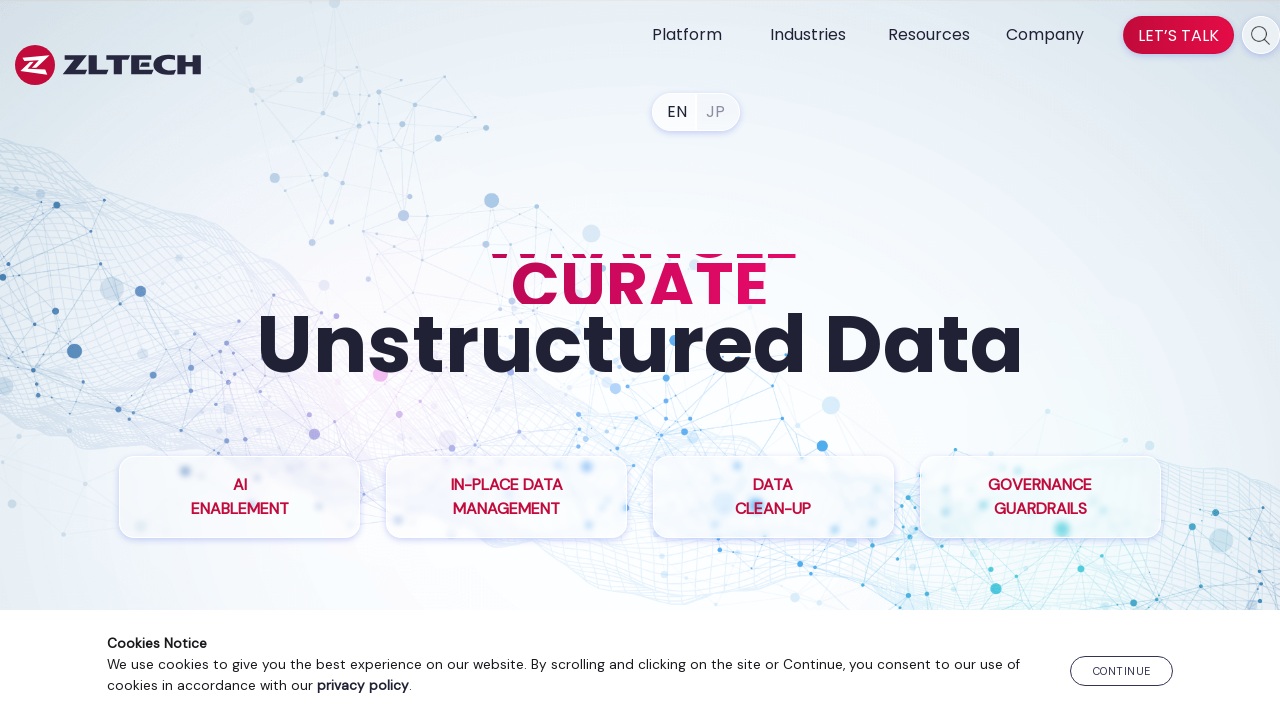

Waited for anchor links to load on the page
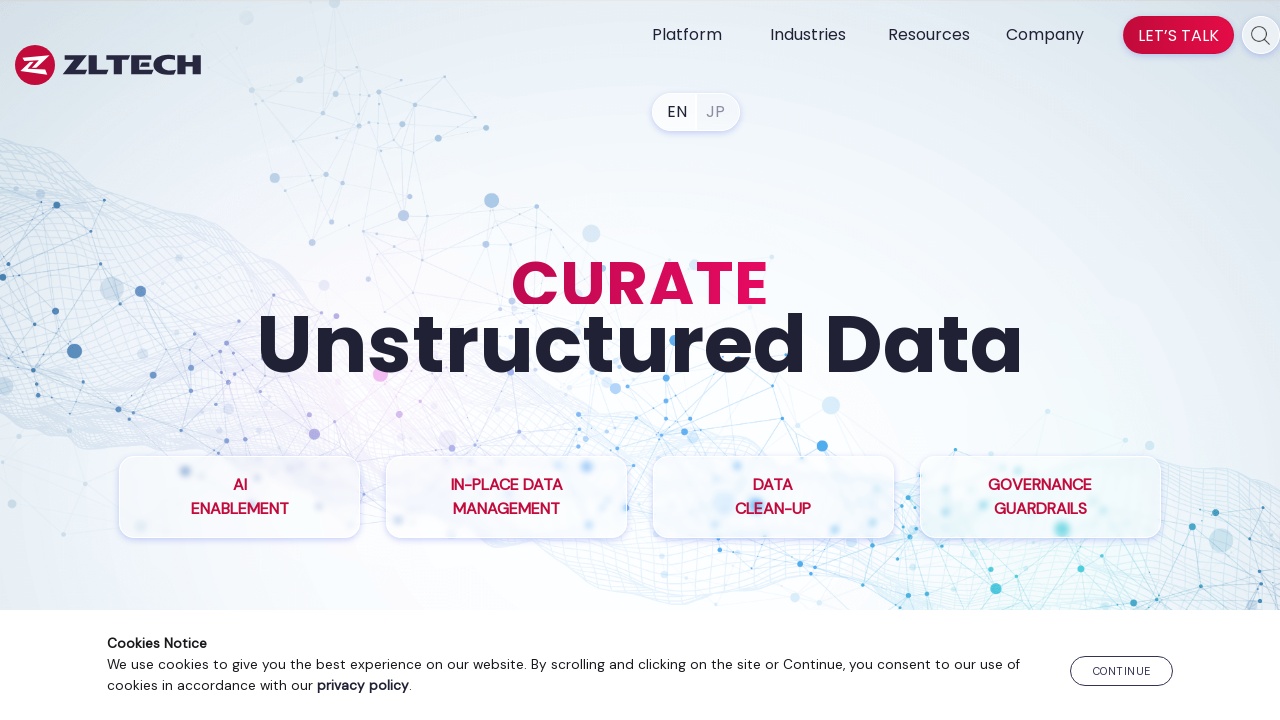

Retrieved all anchor links from the page (found 79 links)
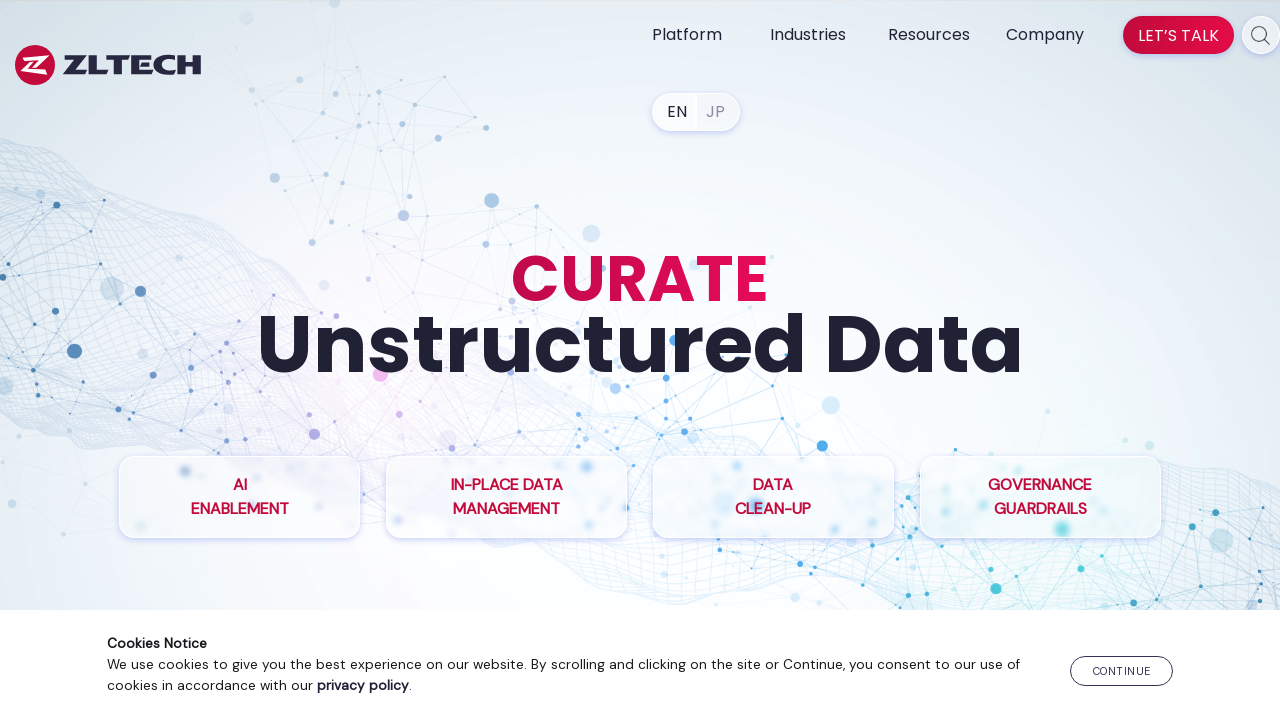

Verified that anchor links are present on the page
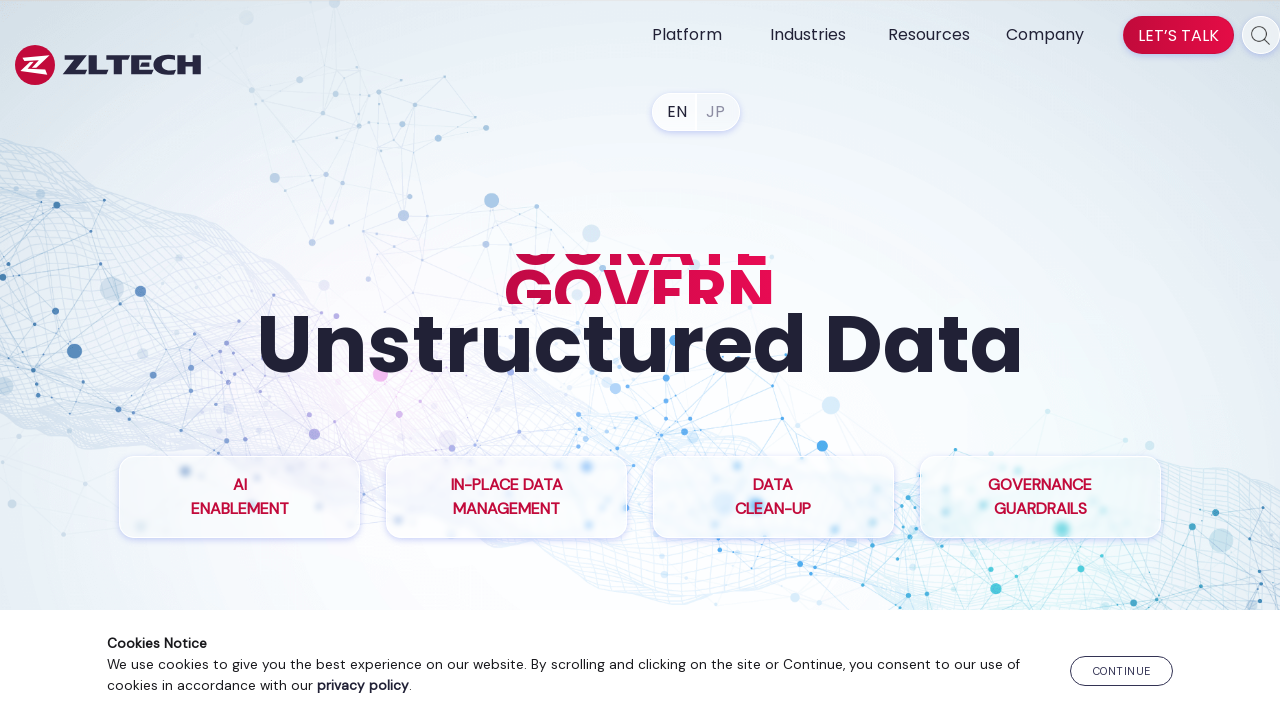

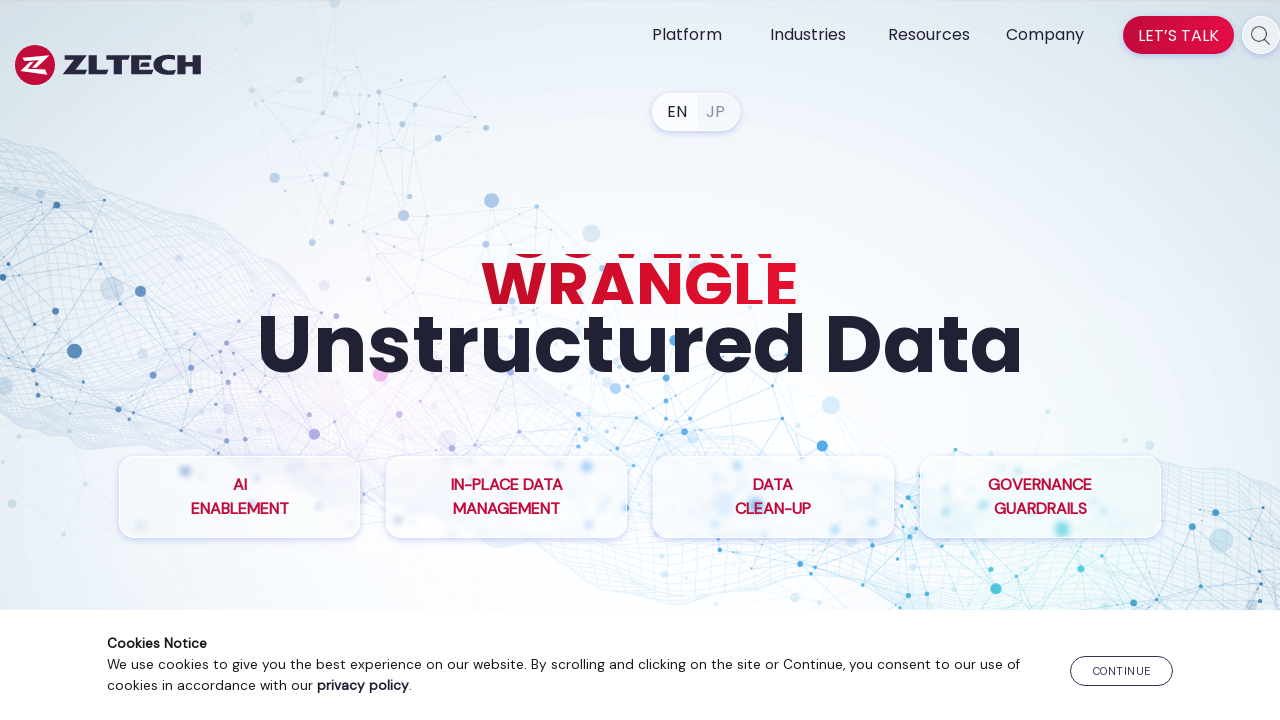